Tests keyboard input by navigating to a text comparison website and entering text into the first text area field.

Starting URL: https://text-compare.com/

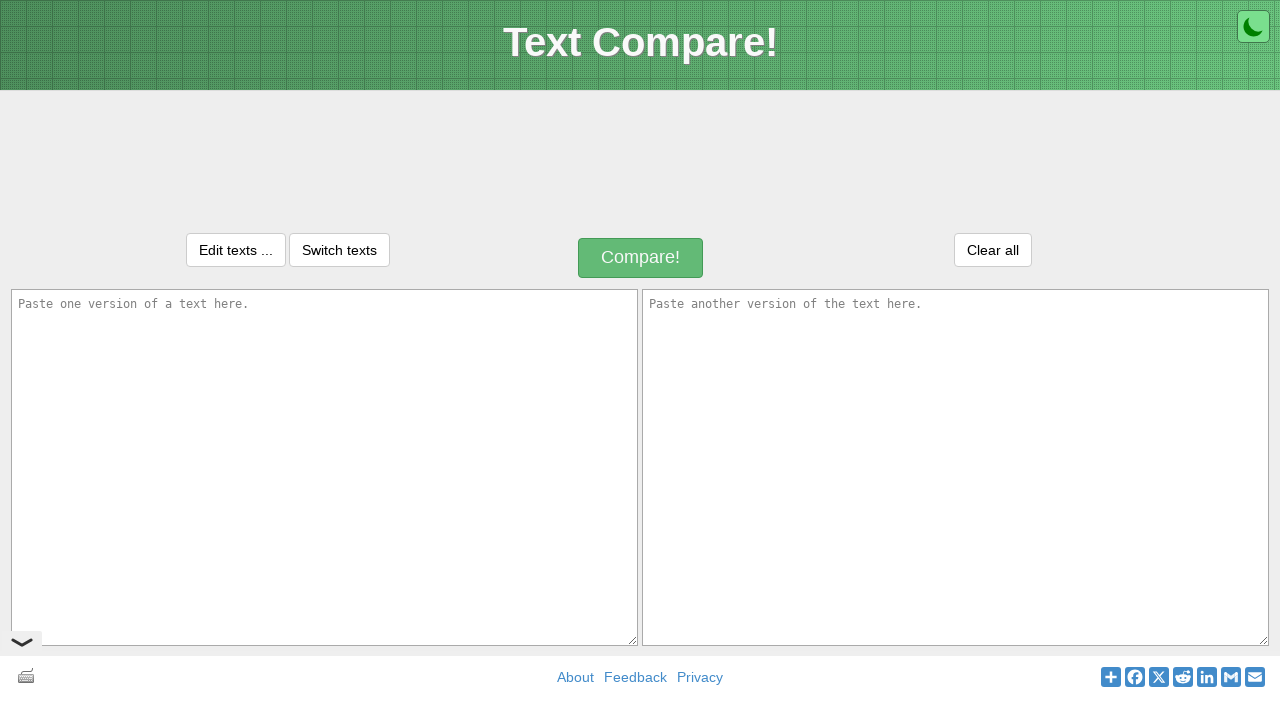

Filled first text area with sample text 'WELCOME MEENU,MANASVI,MANUSHI IN THIS NEW WORLD' on textarea#inputText1
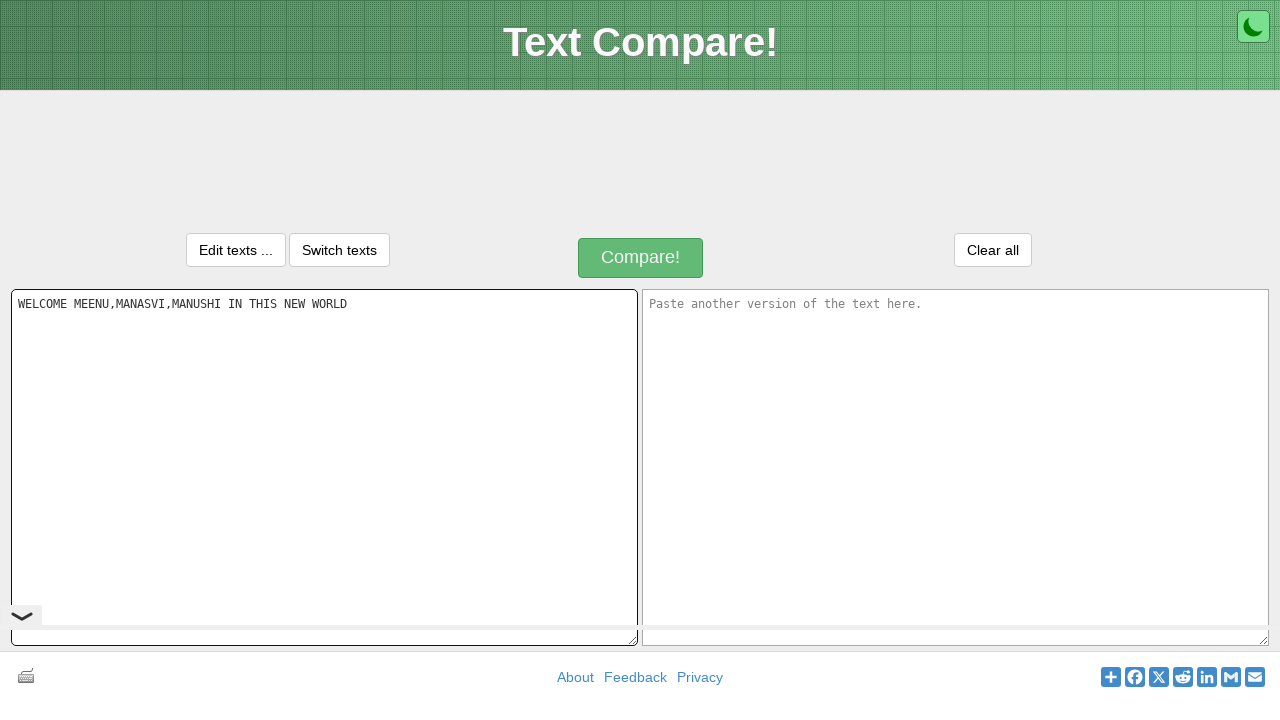

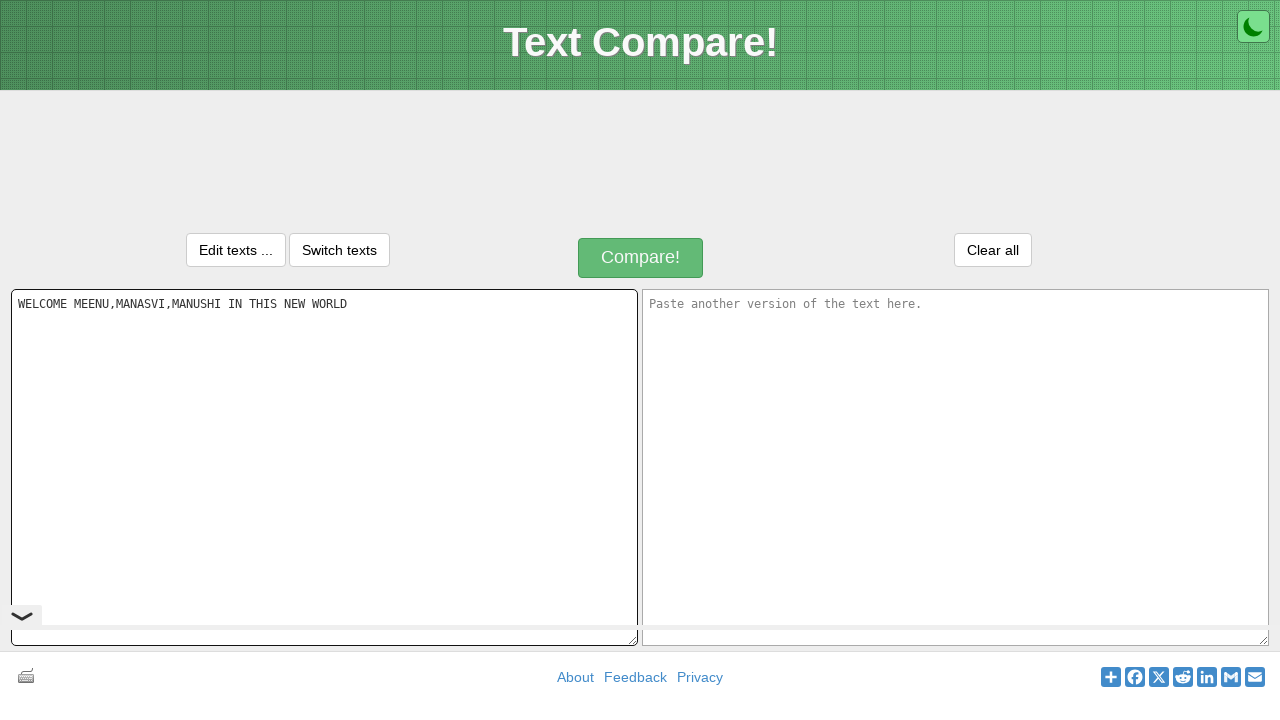